Tests dropdown handling on demoqa.com by clicking on a select menu dropdown element to expand it

Starting URL: https://demoqa.com/select-menu

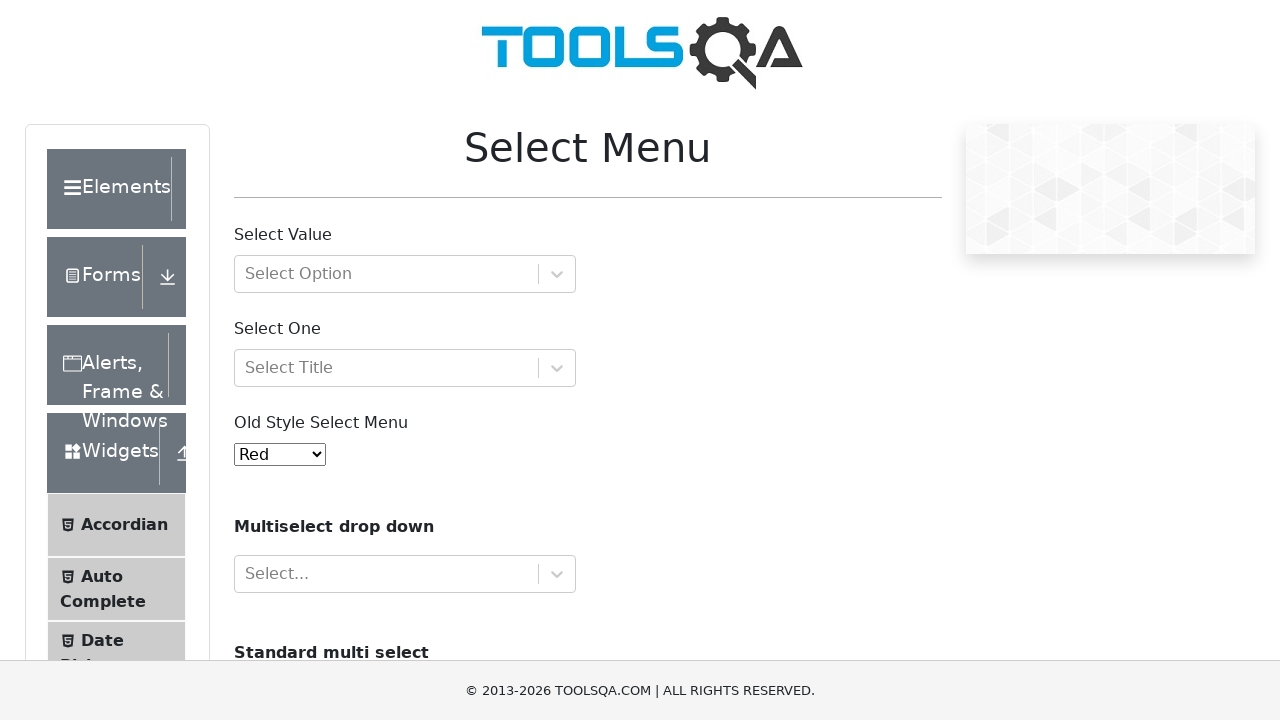

Clicked on the select menu dropdown element with OptGroup to expand it at (405, 274) on #withOptGroup
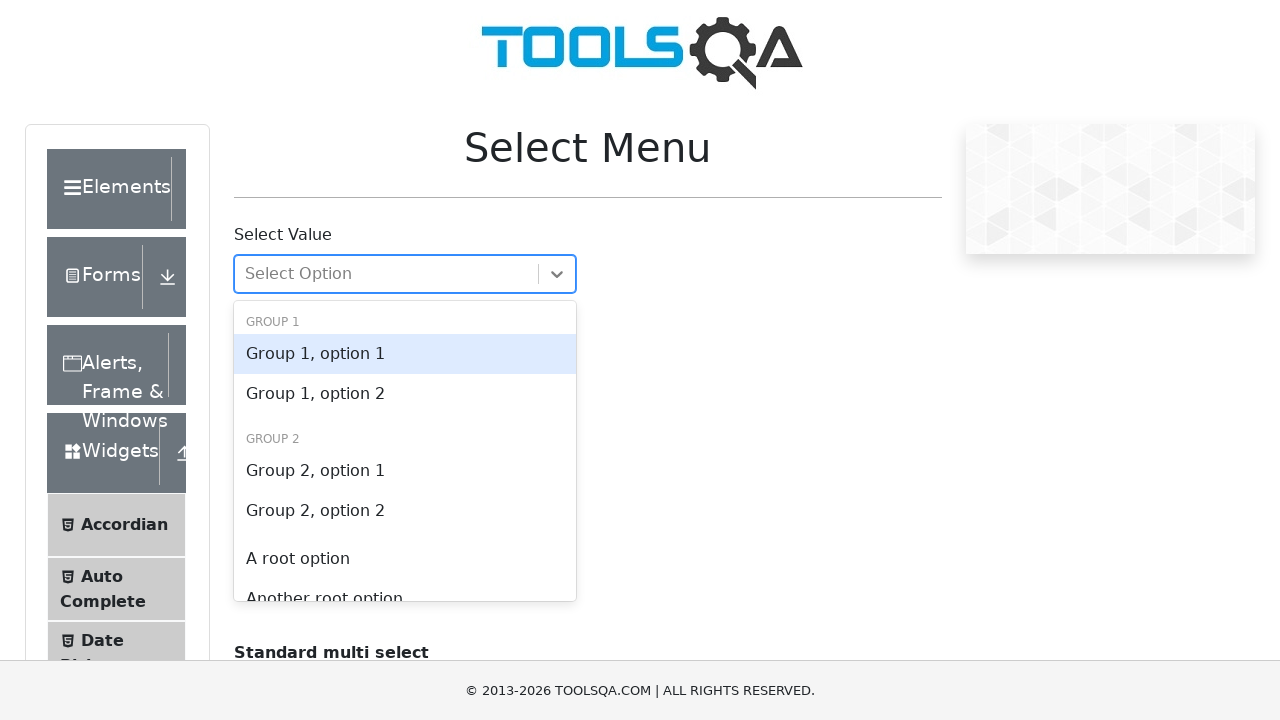

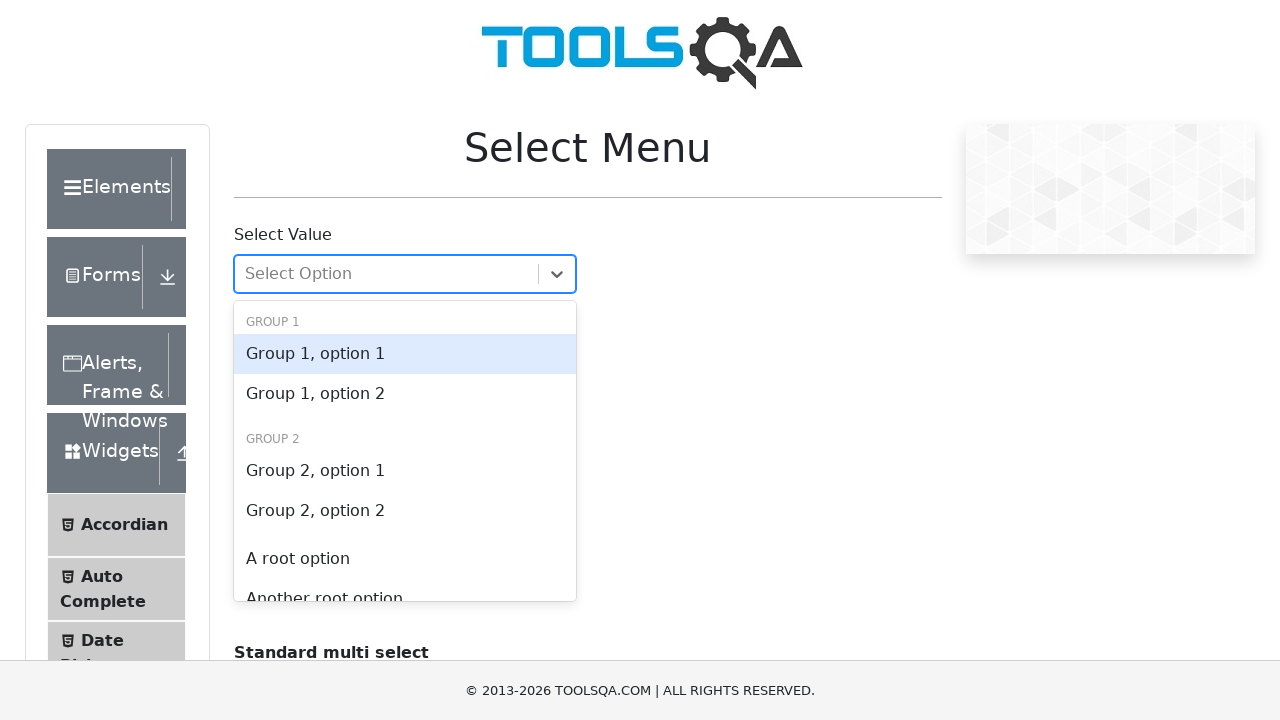